Tests JavaScript scrolling functionality by scrolling down to the last "CYDEO" link on the page, then scrolling back up to the "Home" link.

Starting URL: https://practice.cydeo.com/large

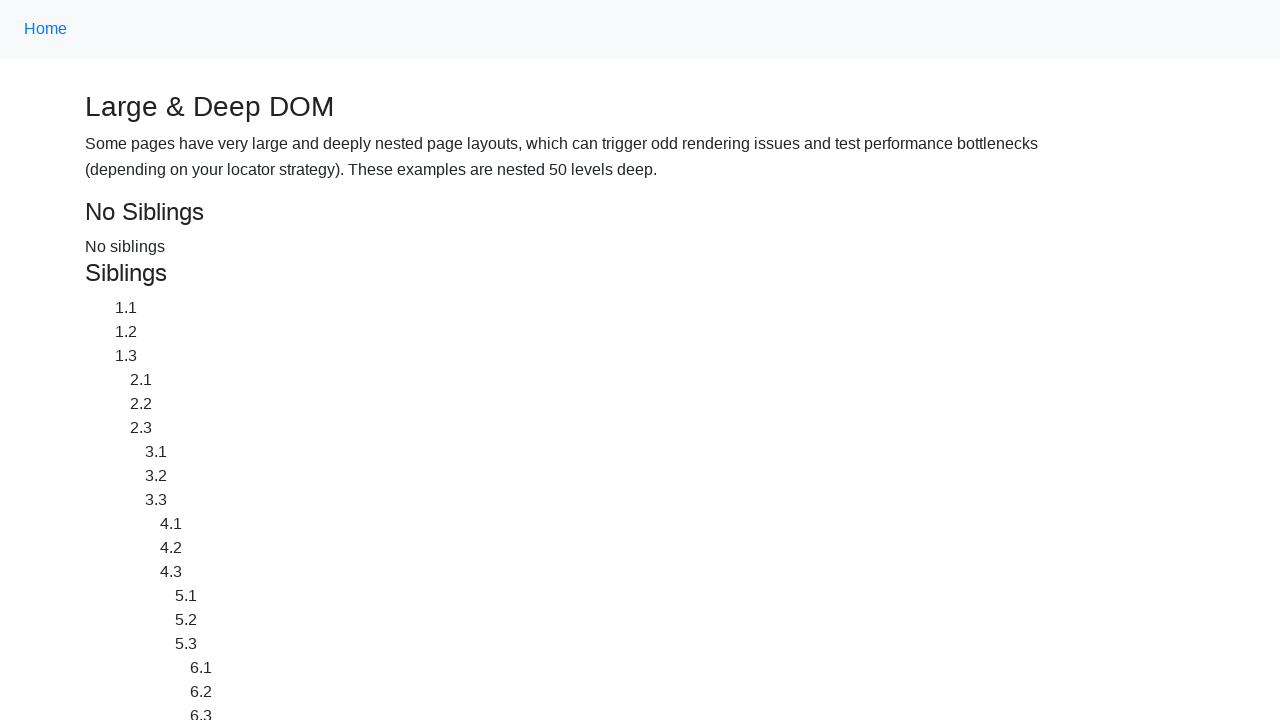

Located all CYDEO links on the page
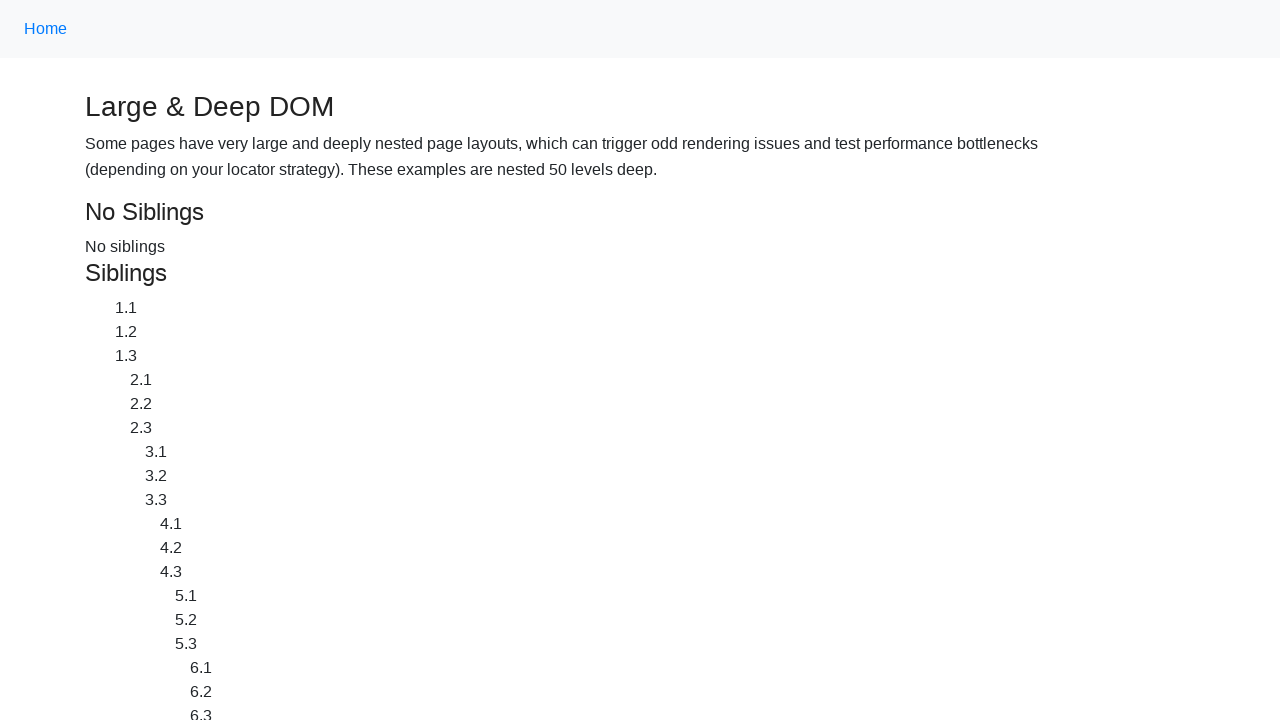

Retrieved the last CYDEO link
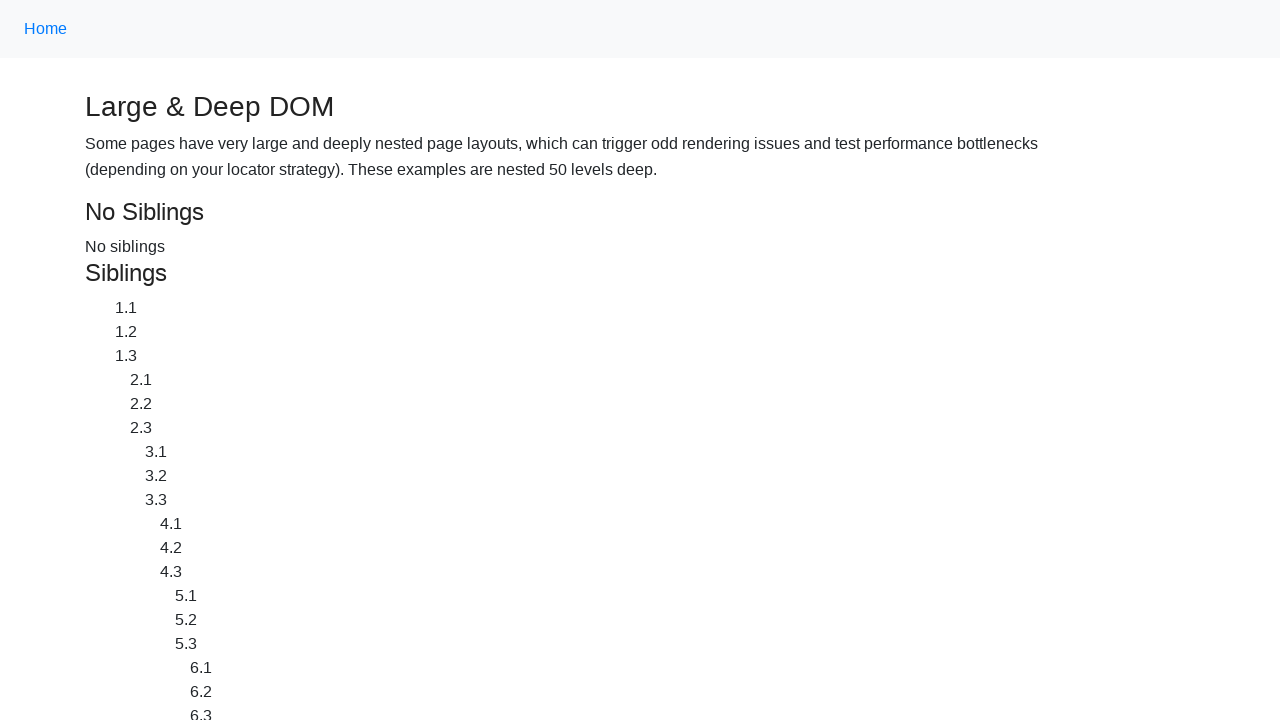

Scrolled down to the last CYDEO link
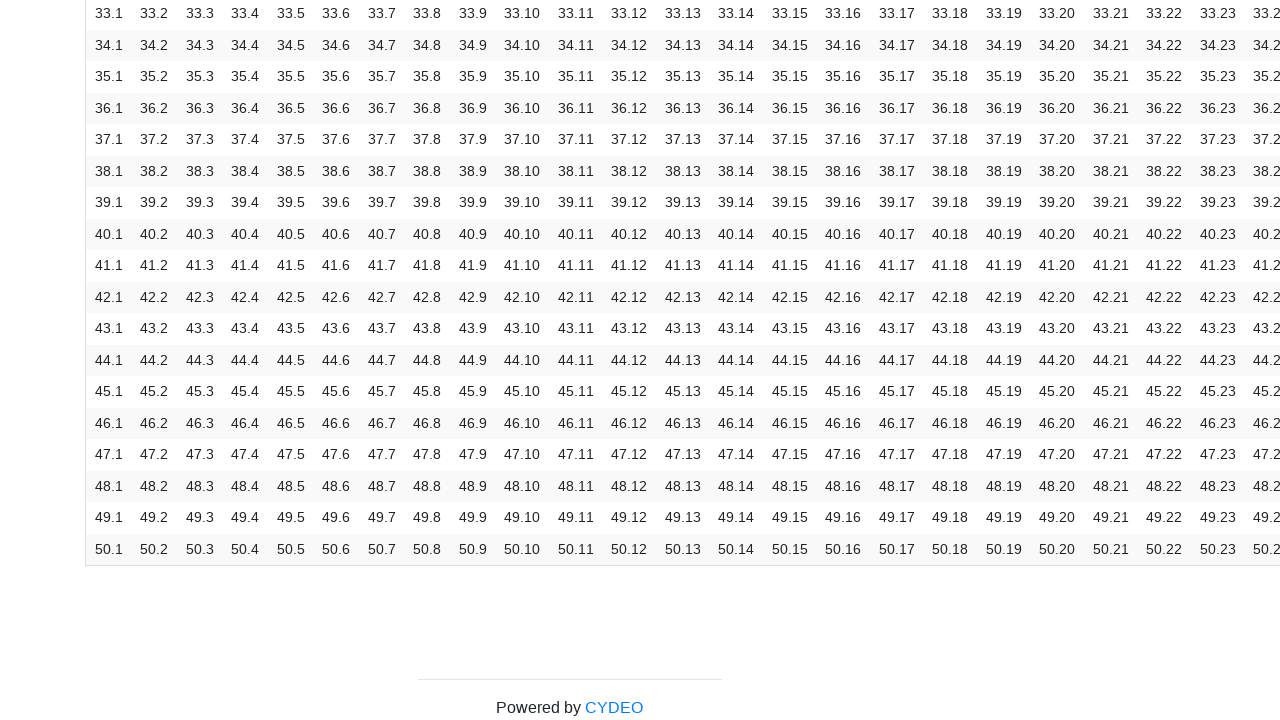

Waited 2 seconds to observe the scroll to last CYDEO link
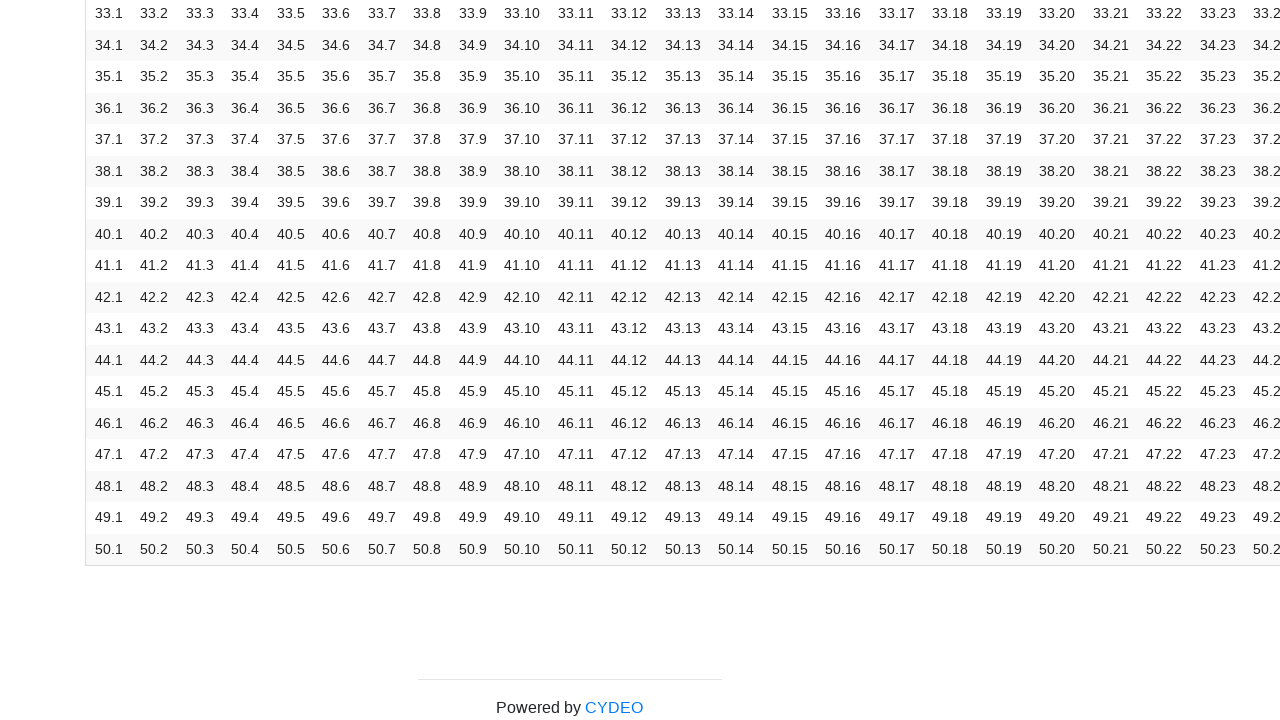

Located the Home link on the page
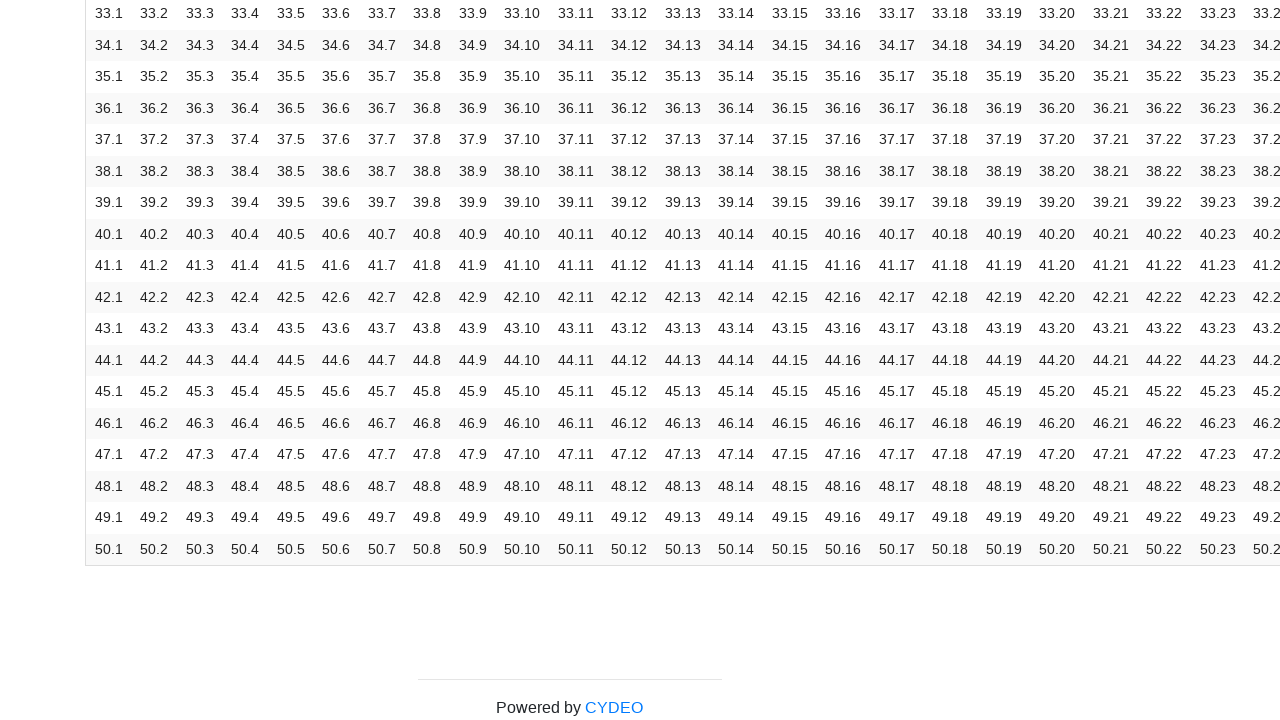

Scrolled back up to the Home link
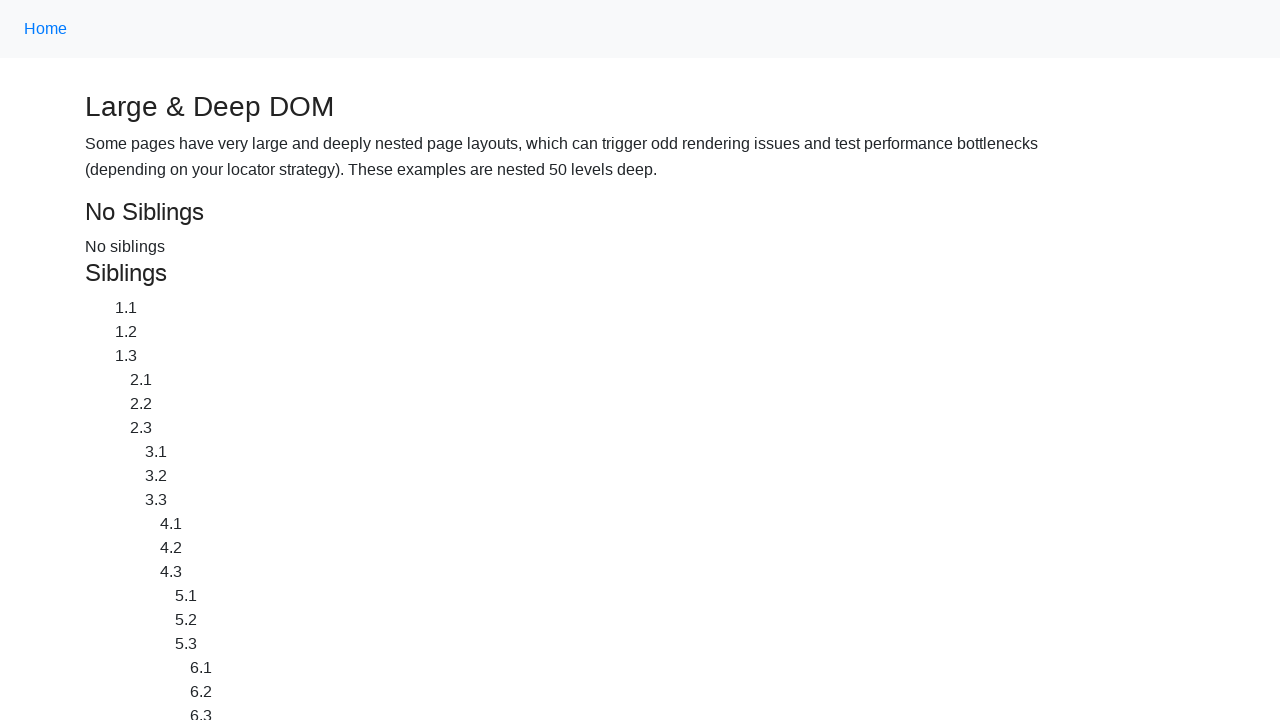

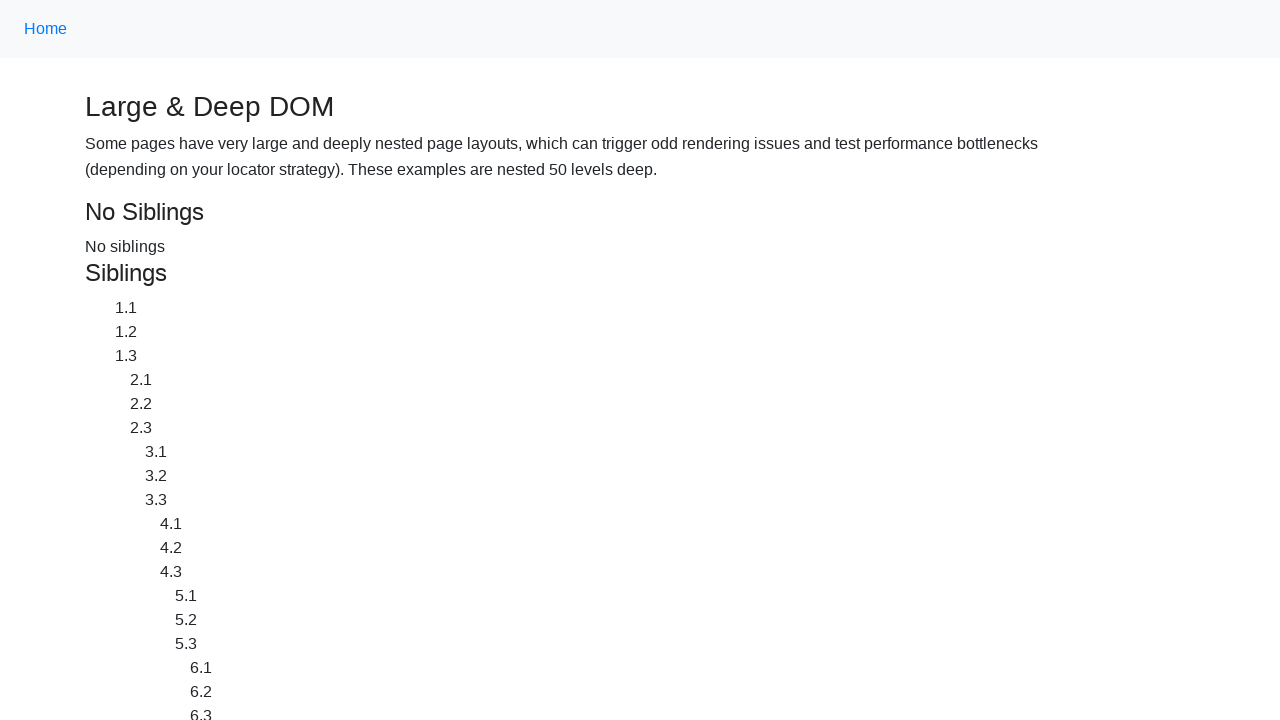